Gets the og:image URL from the talks page and navigates to it to verify it loads

Starting URL: https://roe.dev/talks

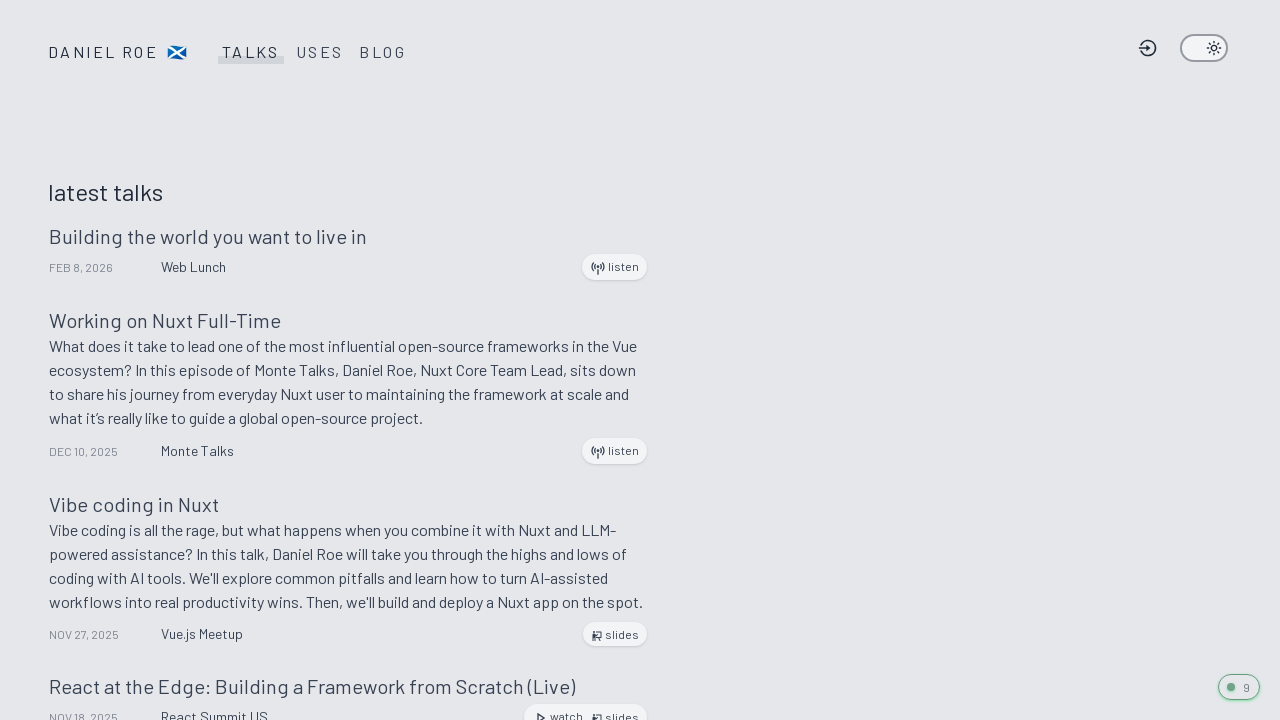

Located og:image meta tag on /talks page
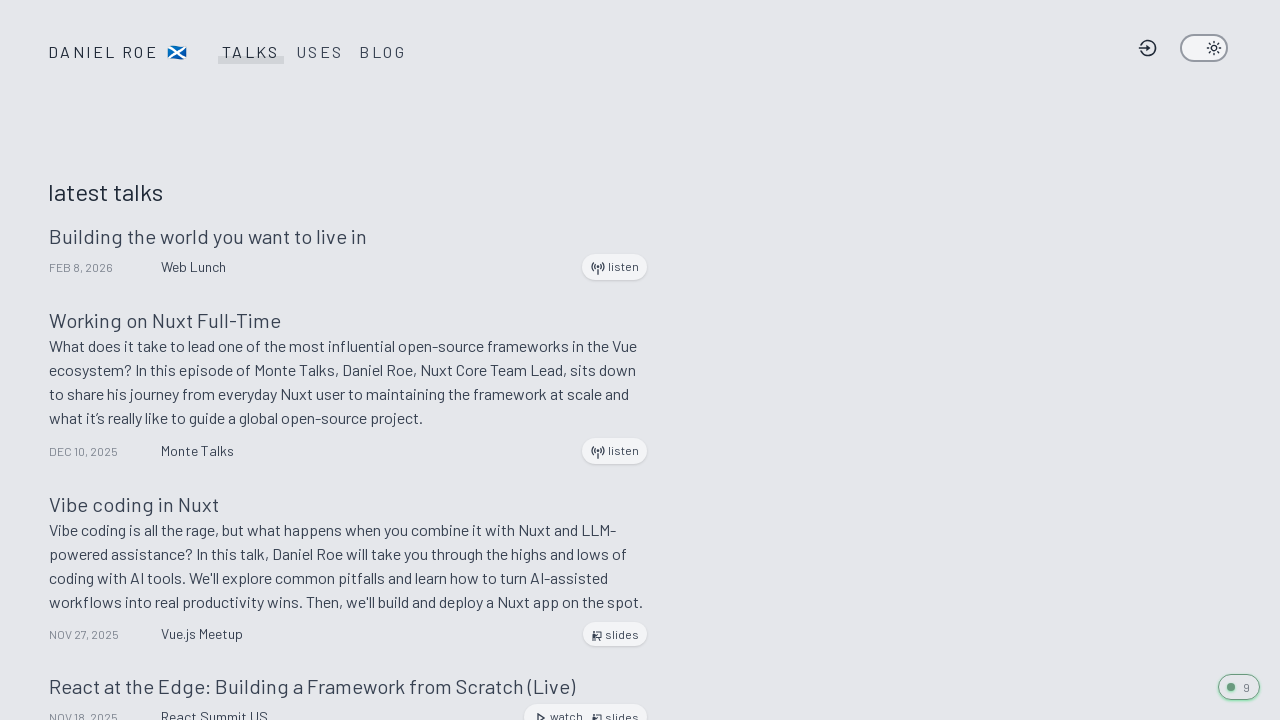

Retrieved og:image URL: https://roe.dev/__og-image__/static/talks/og.png
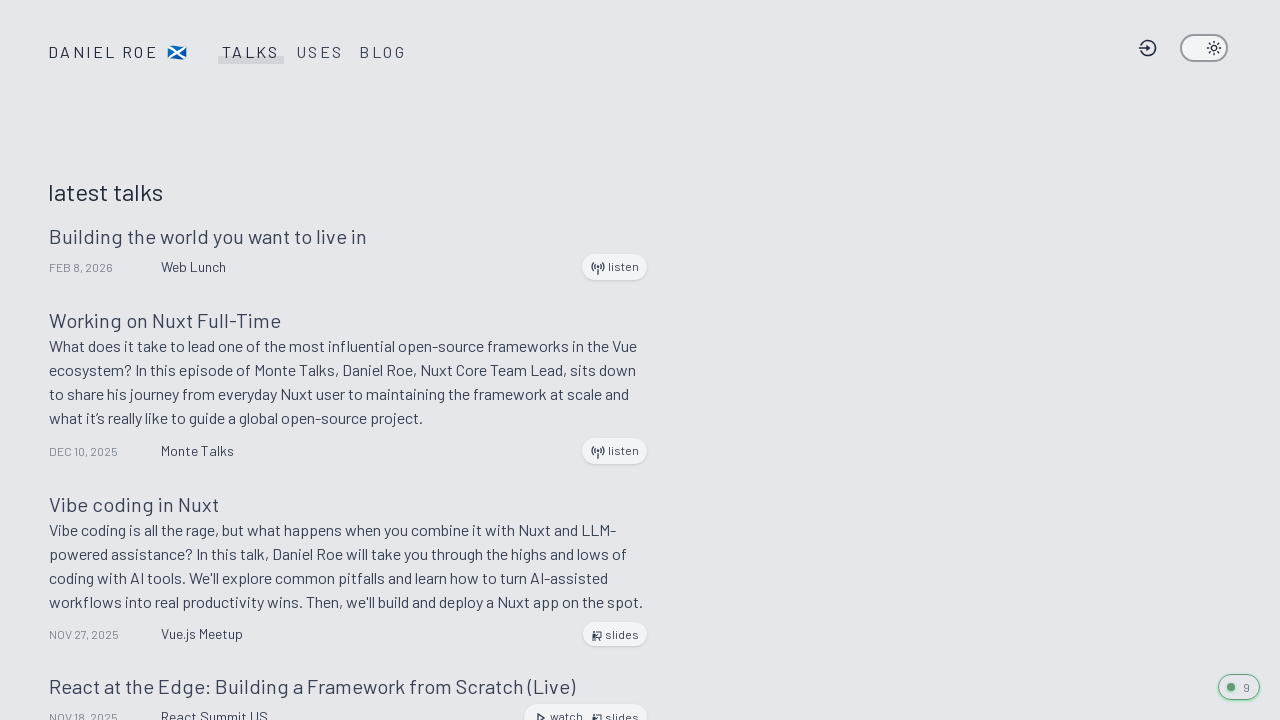

Navigated to og:image URL to verify it loads
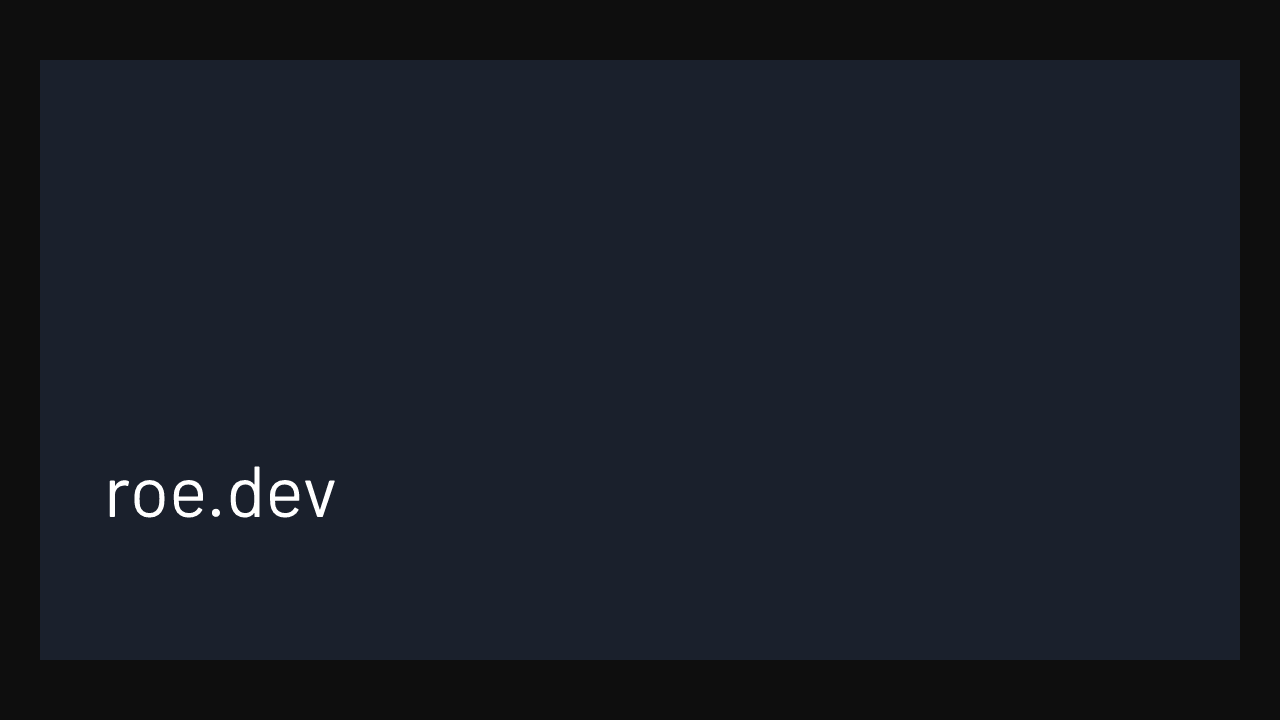

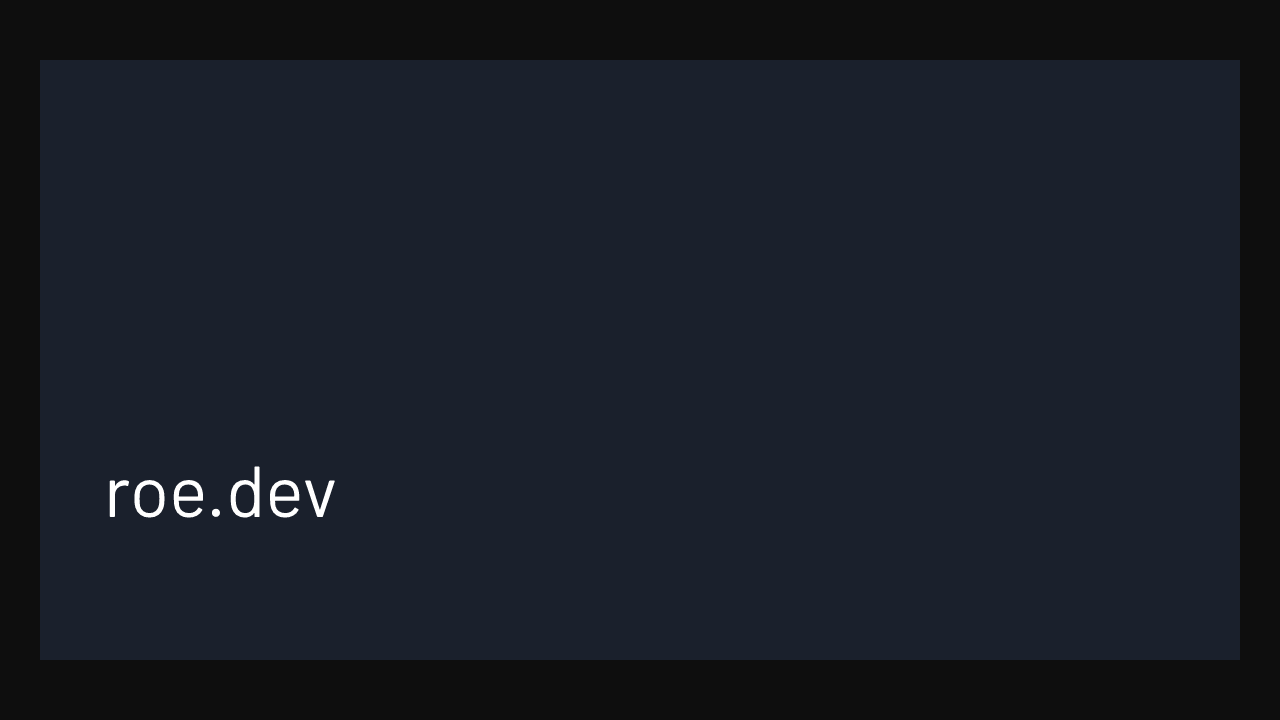